Tests filtering to display only active (incomplete) items by clicking the Active link

Starting URL: https://demo.playwright.dev/todomvc

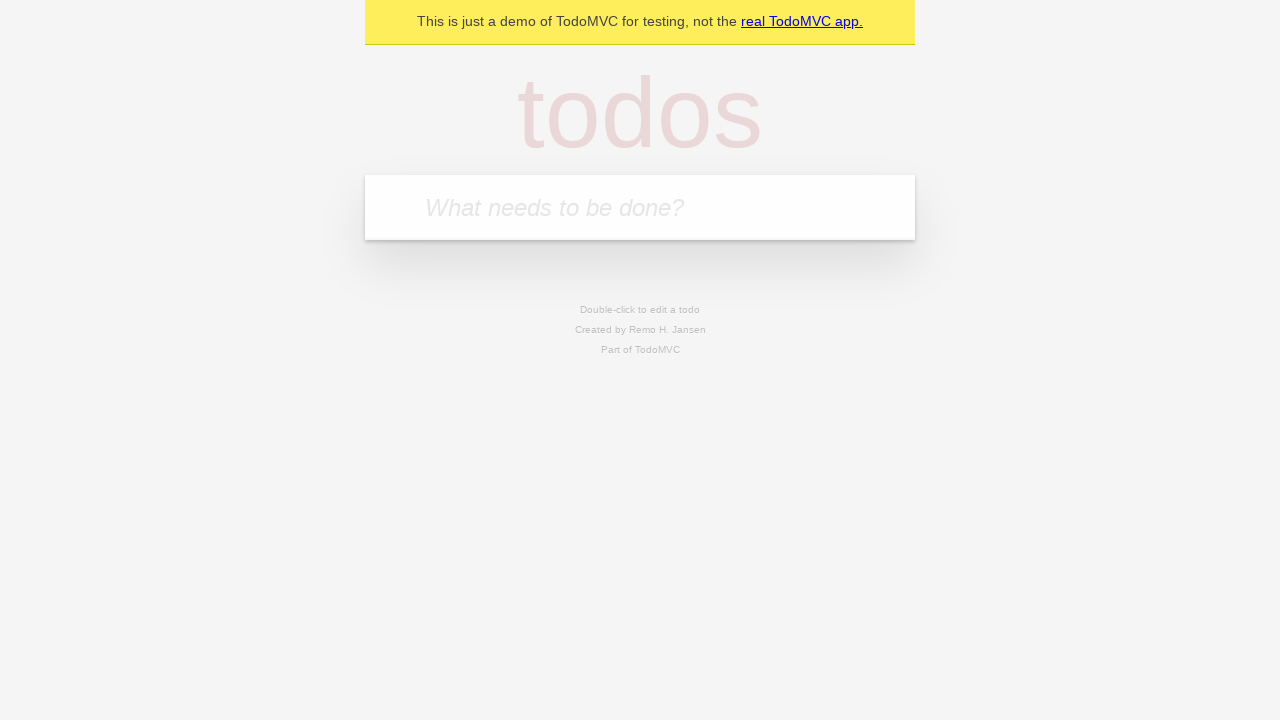

Filled todo input with 'buy some cheese' on internal:attr=[placeholder="What needs to be done?"i]
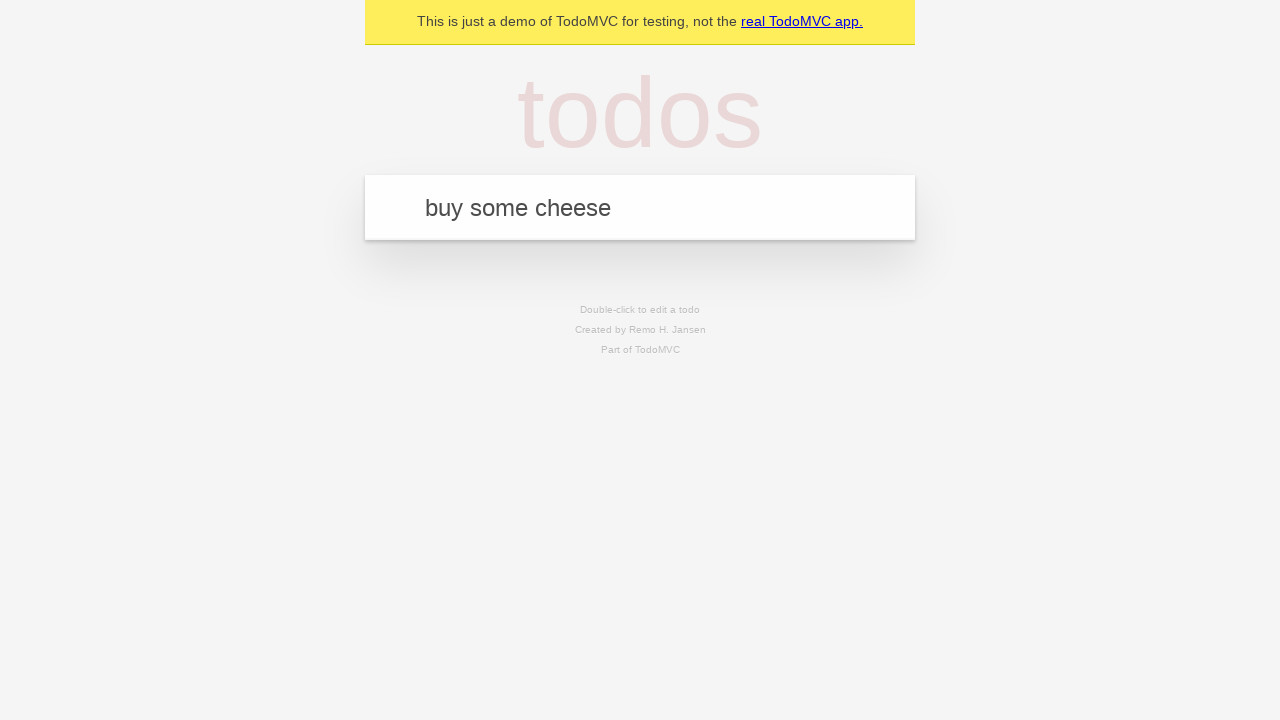

Pressed Enter to create first todo on internal:attr=[placeholder="What needs to be done?"i]
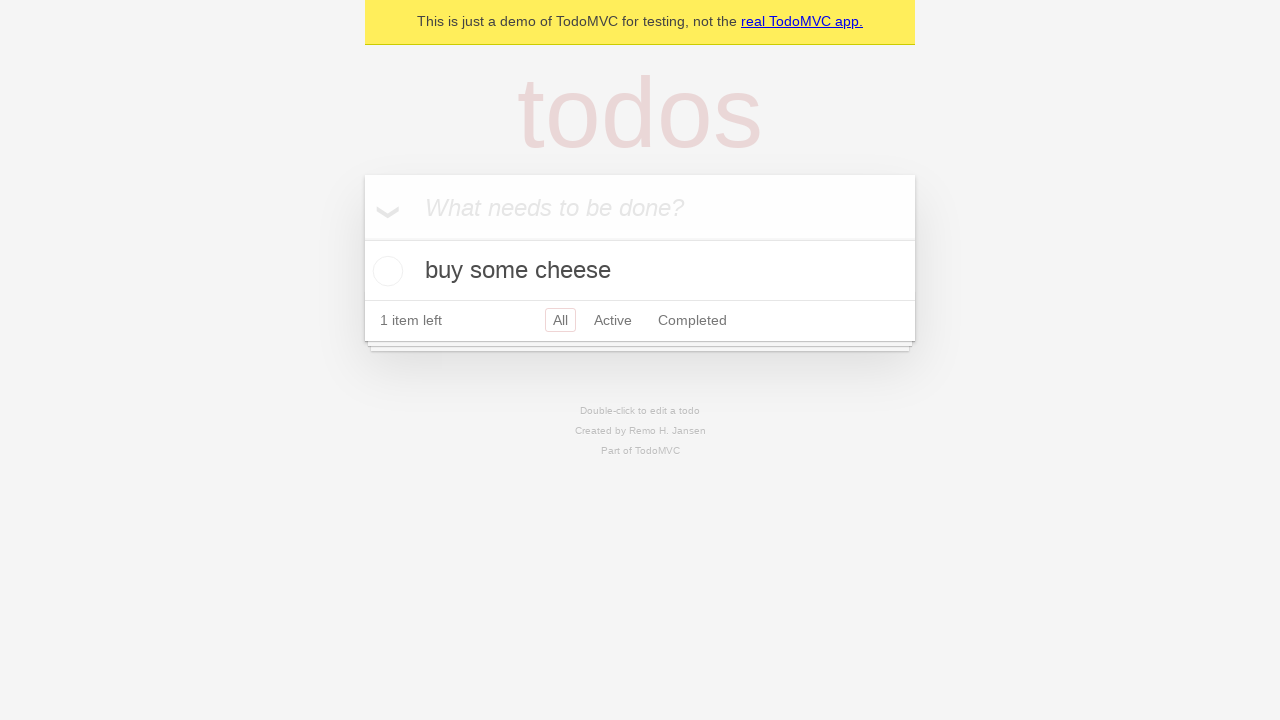

Filled todo input with 'feed the cat' on internal:attr=[placeholder="What needs to be done?"i]
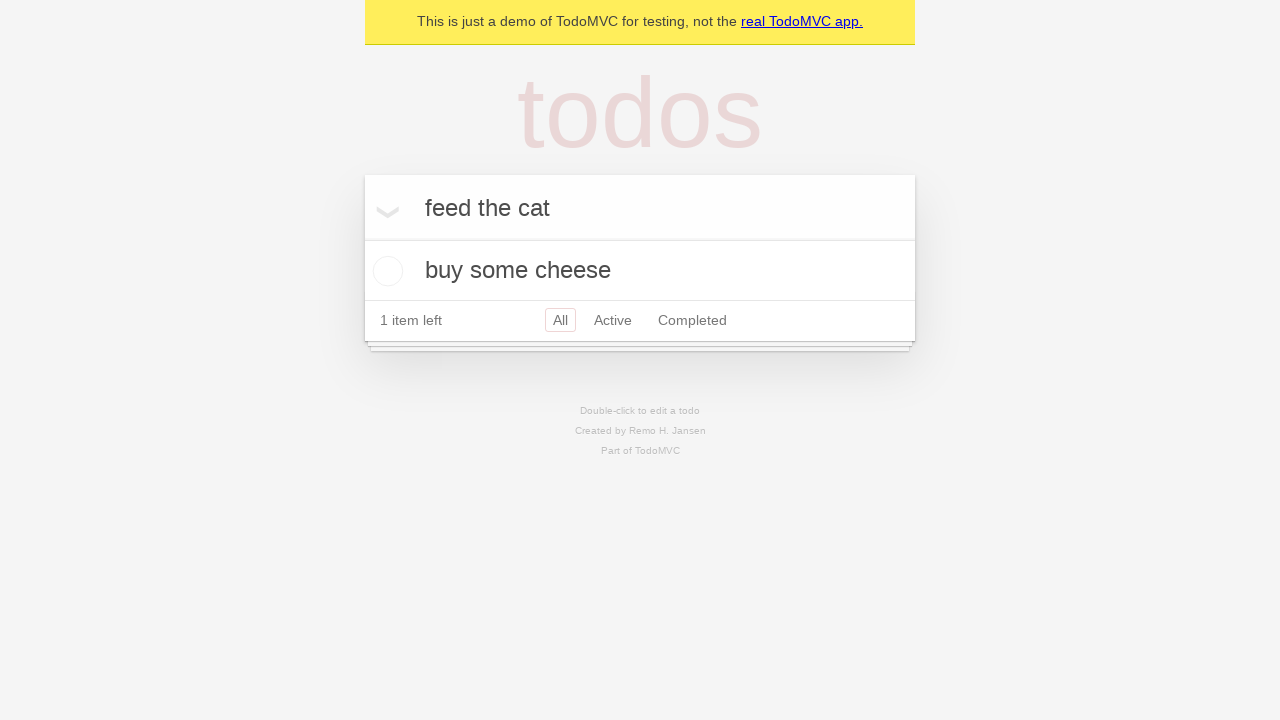

Pressed Enter to create second todo on internal:attr=[placeholder="What needs to be done?"i]
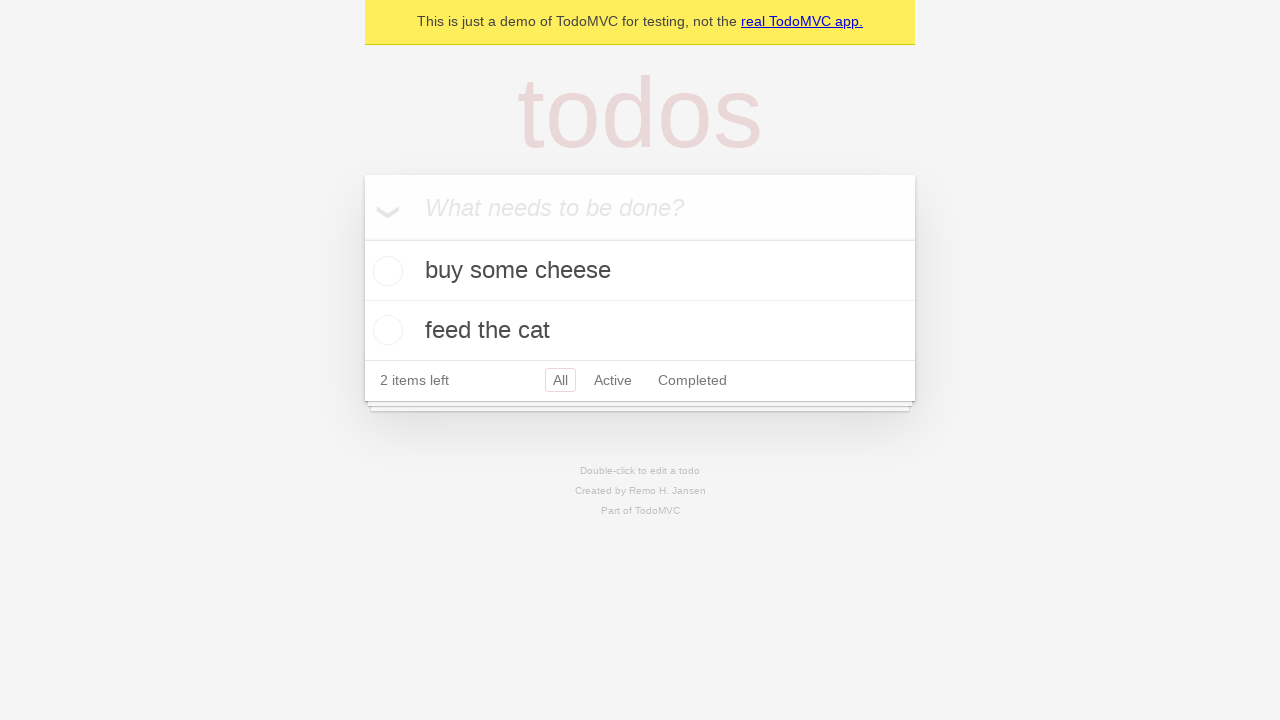

Filled todo input with 'book a doctors appointment' on internal:attr=[placeholder="What needs to be done?"i]
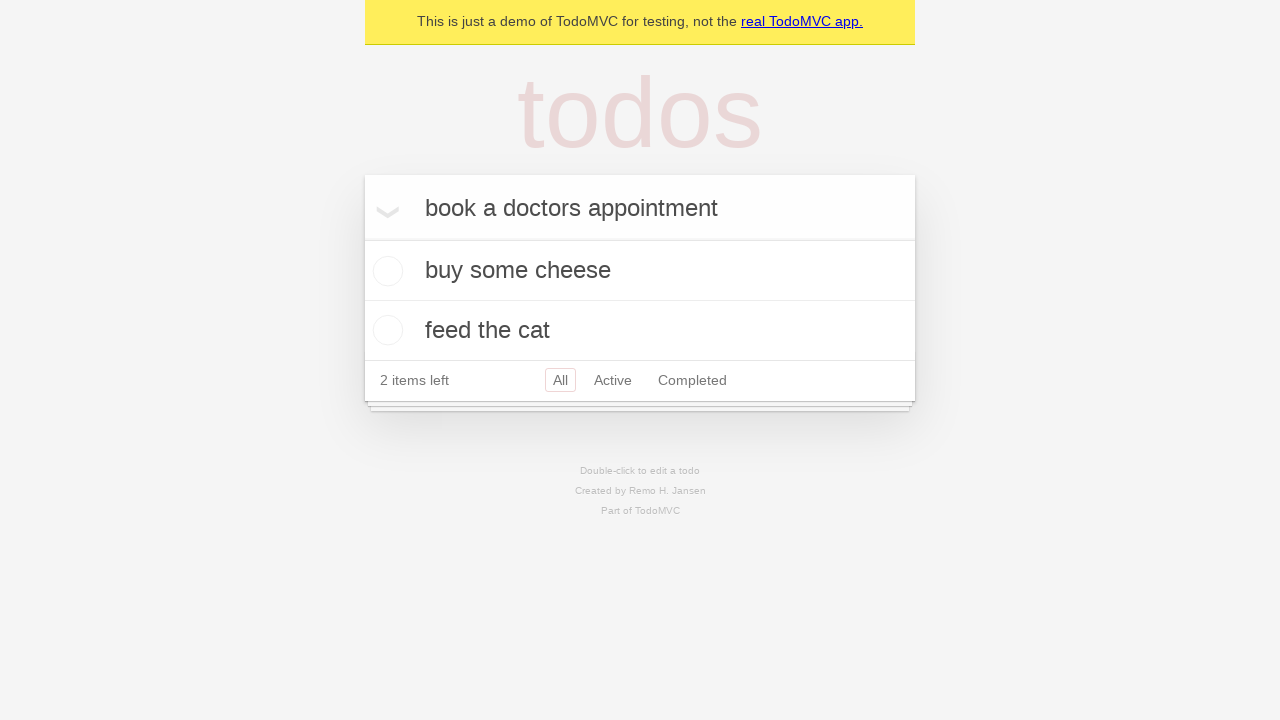

Pressed Enter to create third todo on internal:attr=[placeholder="What needs to be done?"i]
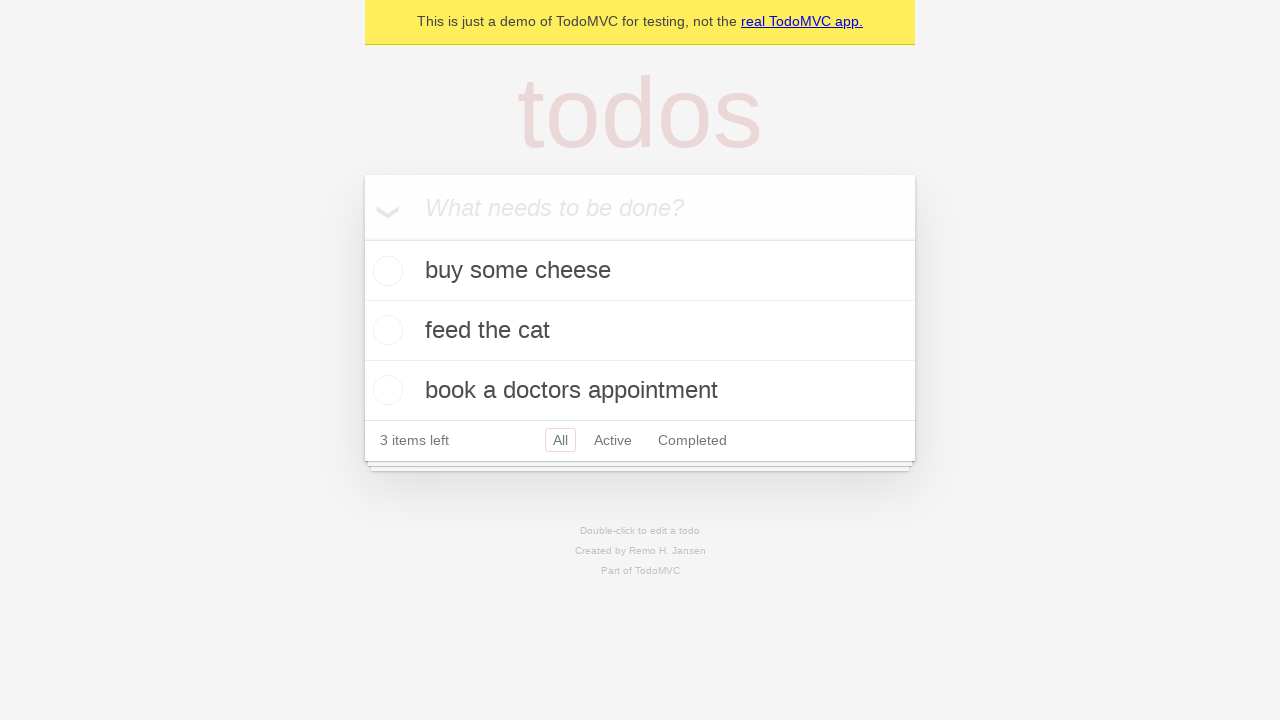

Waited for third todo item to appear
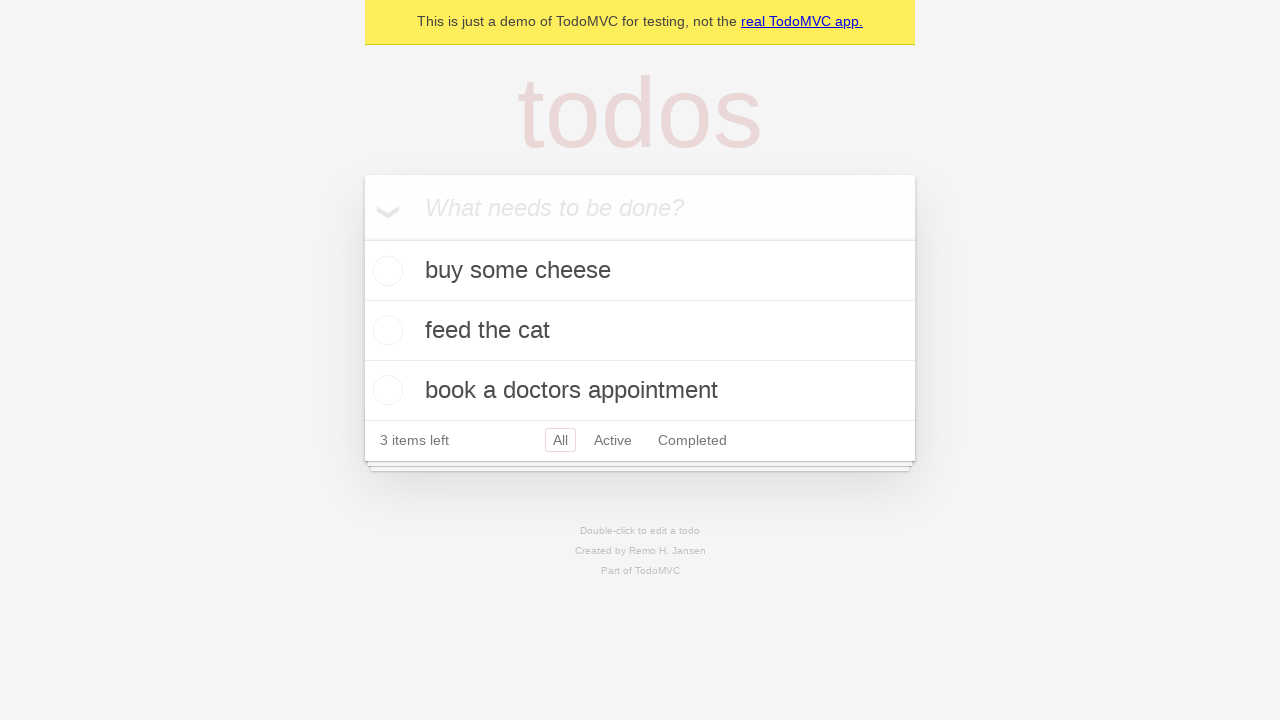

Checked the second todo item to mark it as complete at (385, 330) on [data-testid='todo-item'] >> nth=1 >> internal:role=checkbox
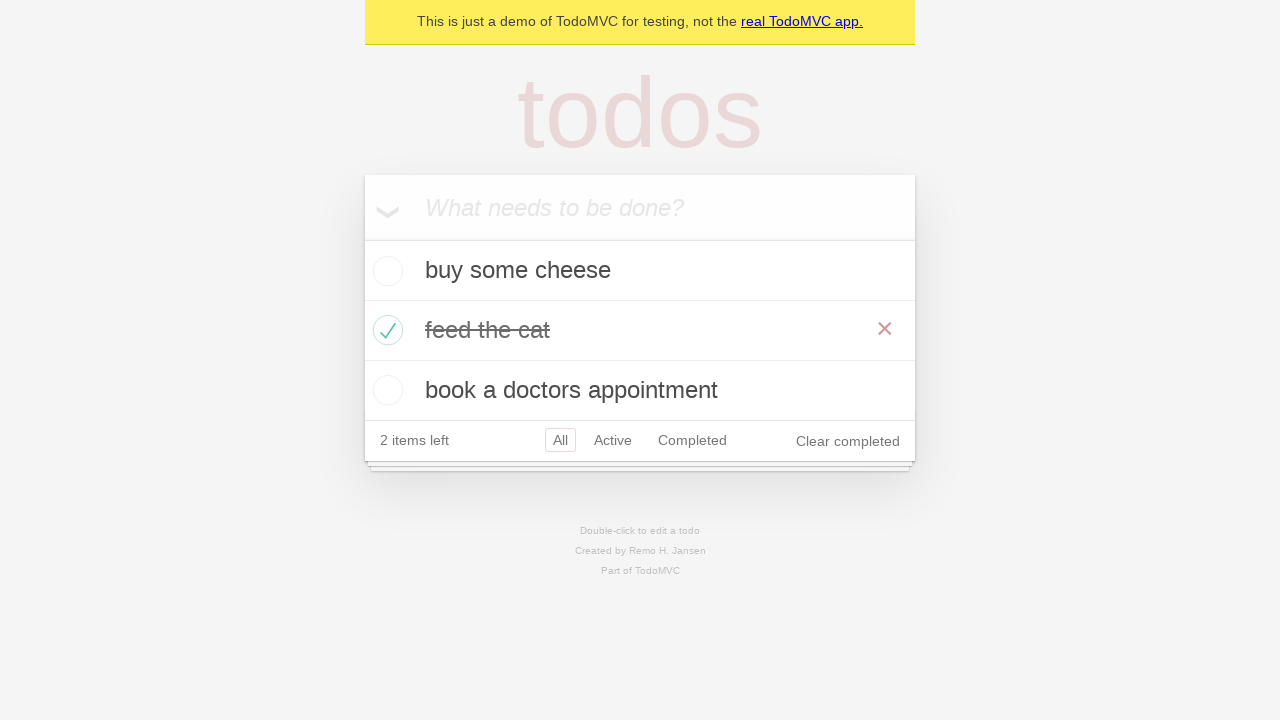

Clicked Active link to filter and display only active (incomplete) items at (613, 440) on internal:role=link[name="Active"i]
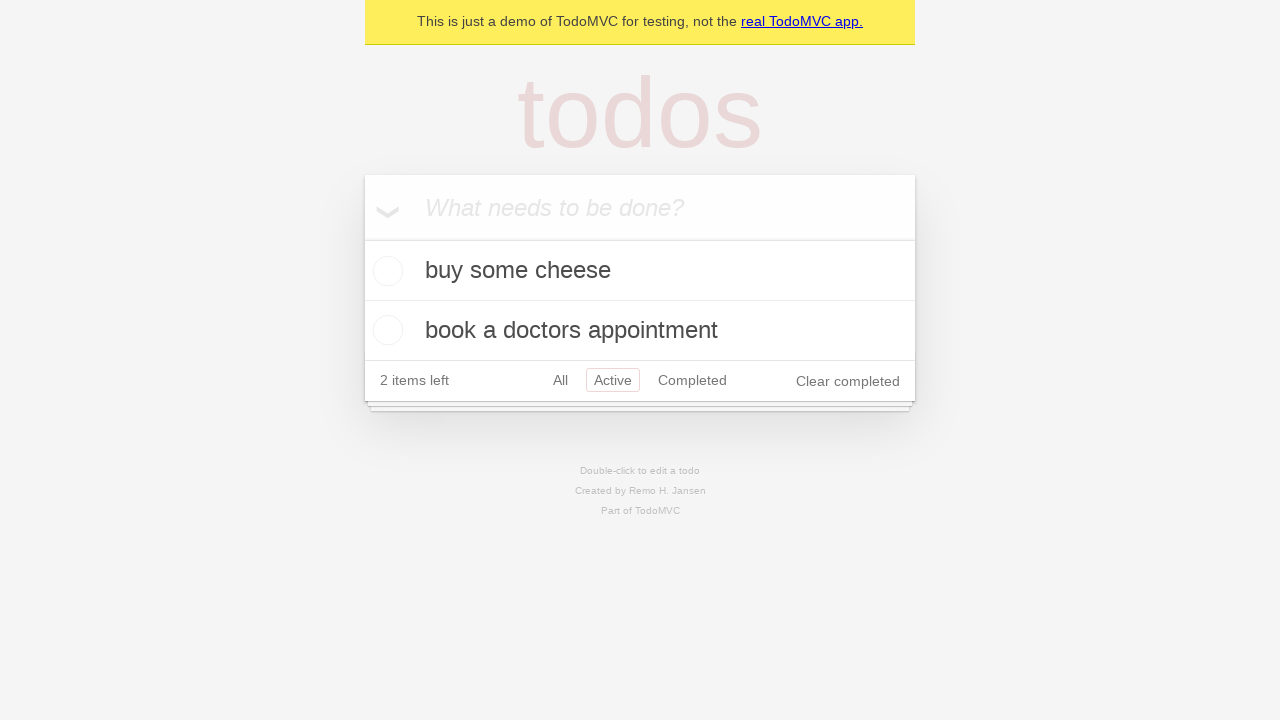

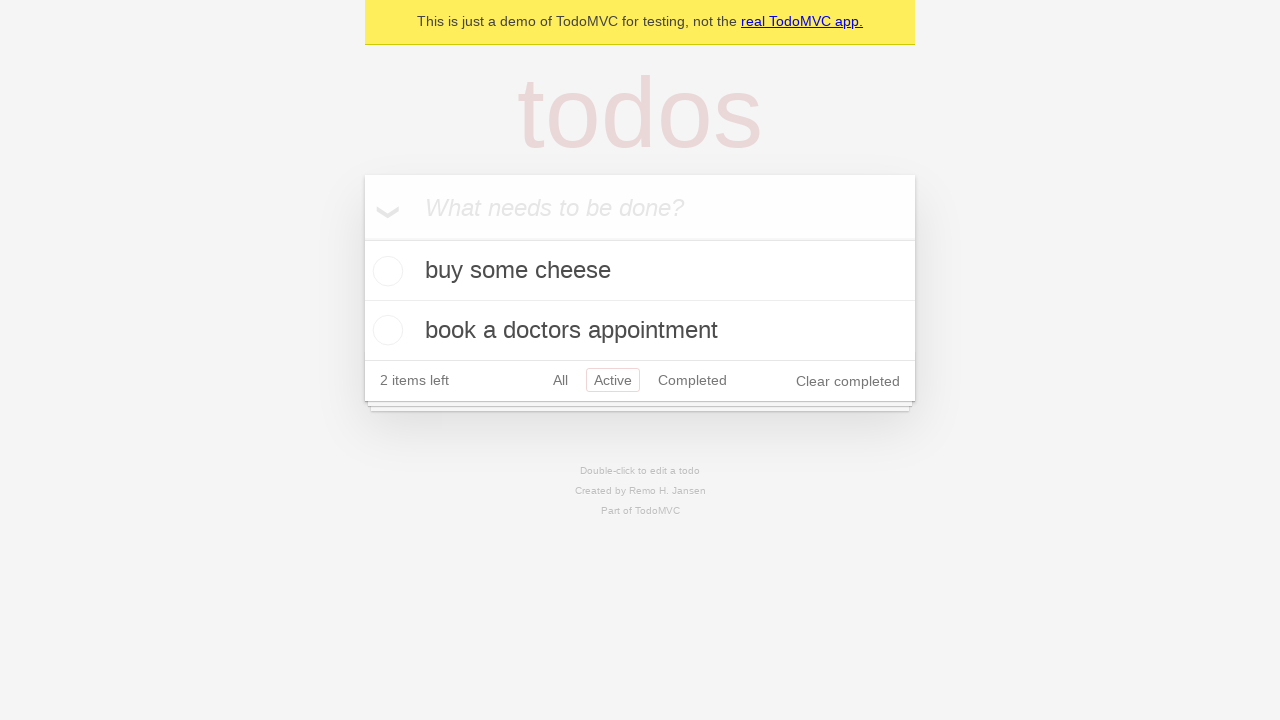